Tests filtering todos by clicking Active, Completed, and All links, and using browser back button

Starting URL: https://demo.playwright.dev/todomvc

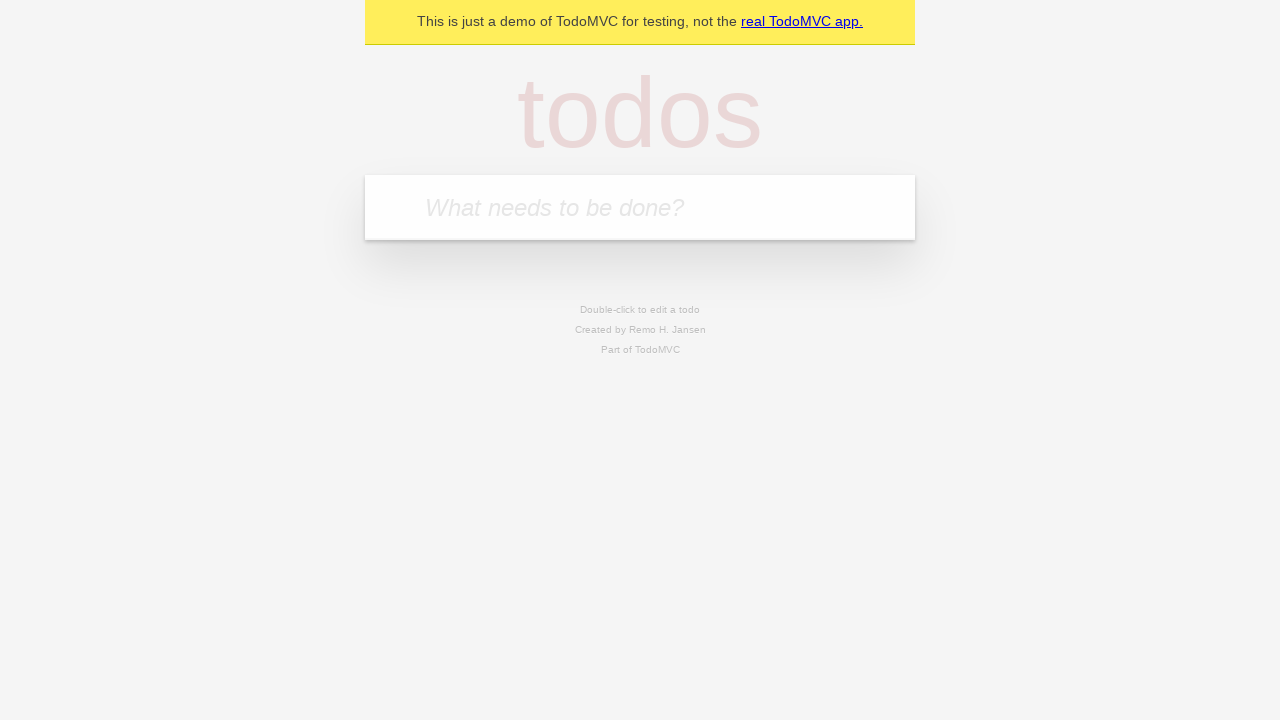

Filled todo input with 'buy some cheese' on internal:attr=[placeholder="What needs to be done?"i]
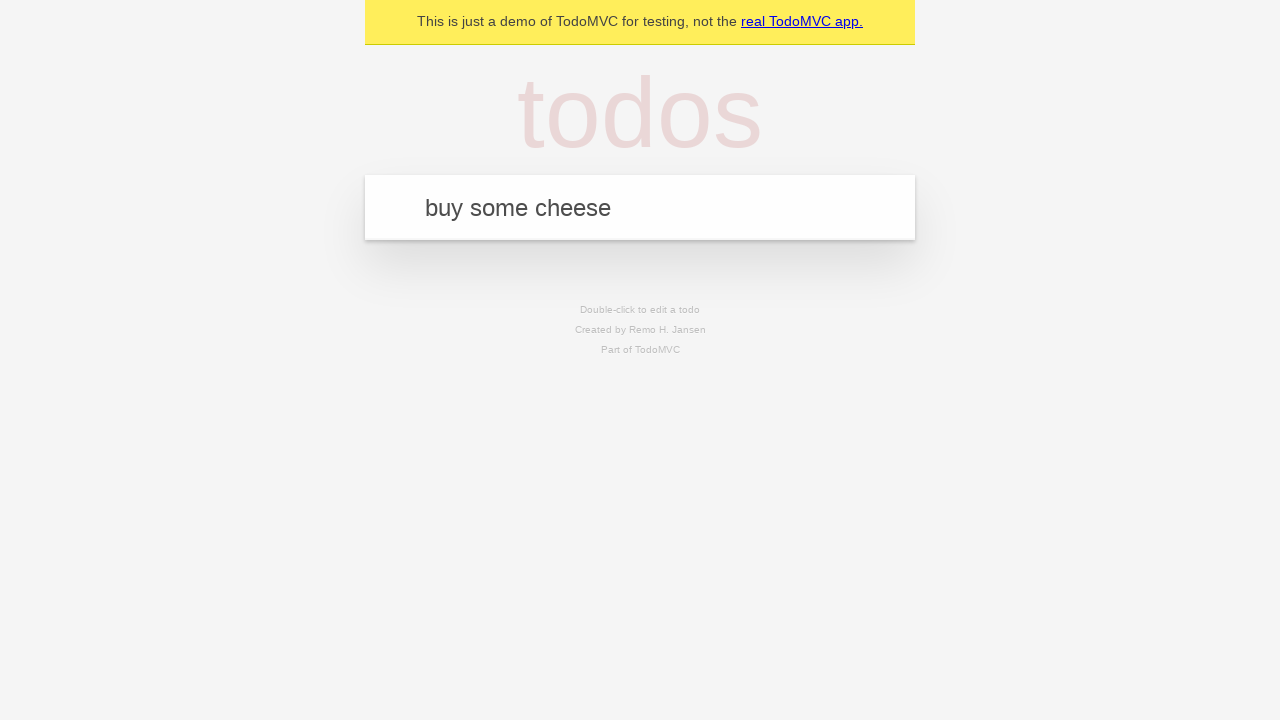

Pressed Enter to add 'buy some cheese' to todo list on internal:attr=[placeholder="What needs to be done?"i]
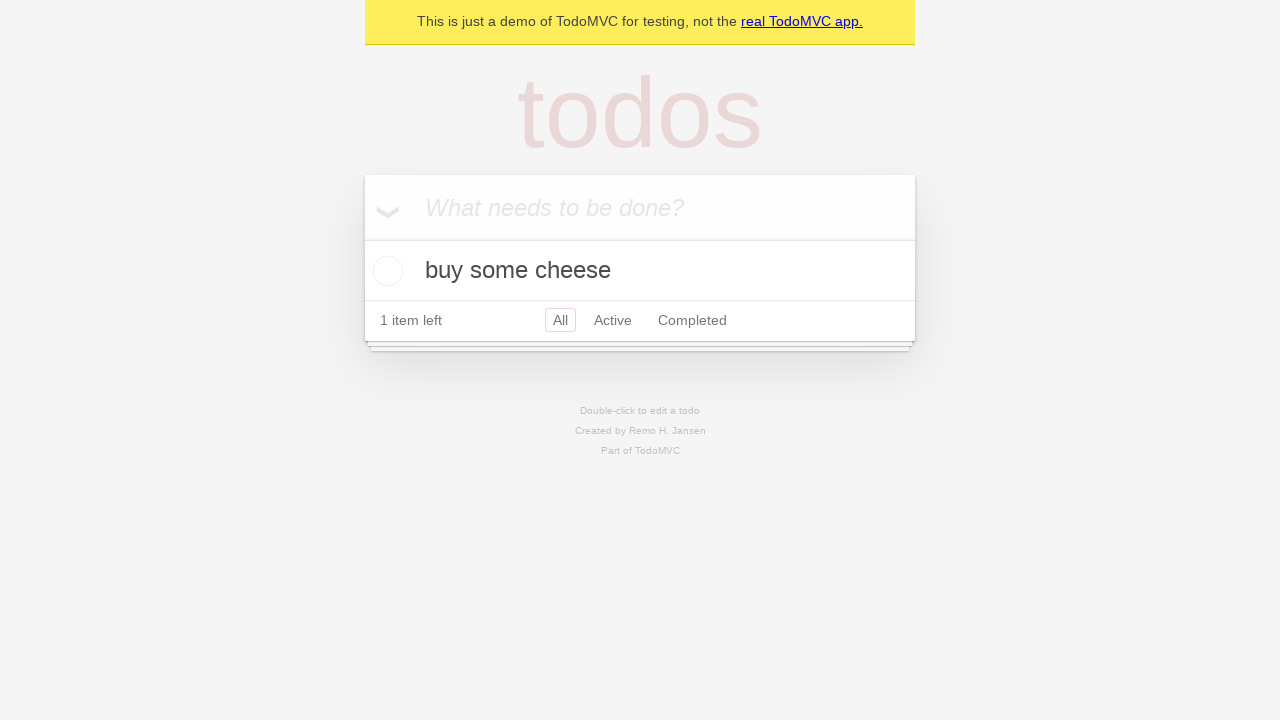

Filled todo input with 'feed the cat' on internal:attr=[placeholder="What needs to be done?"i]
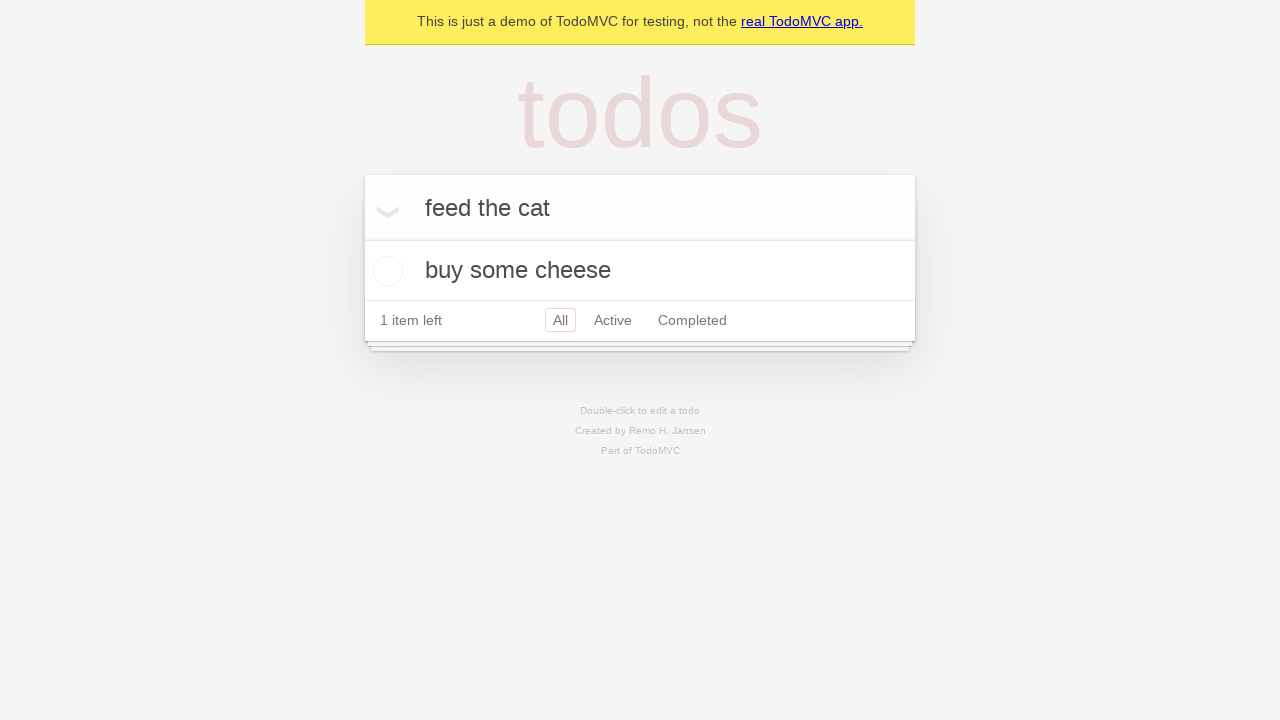

Pressed Enter to add 'feed the cat' to todo list on internal:attr=[placeholder="What needs to be done?"i]
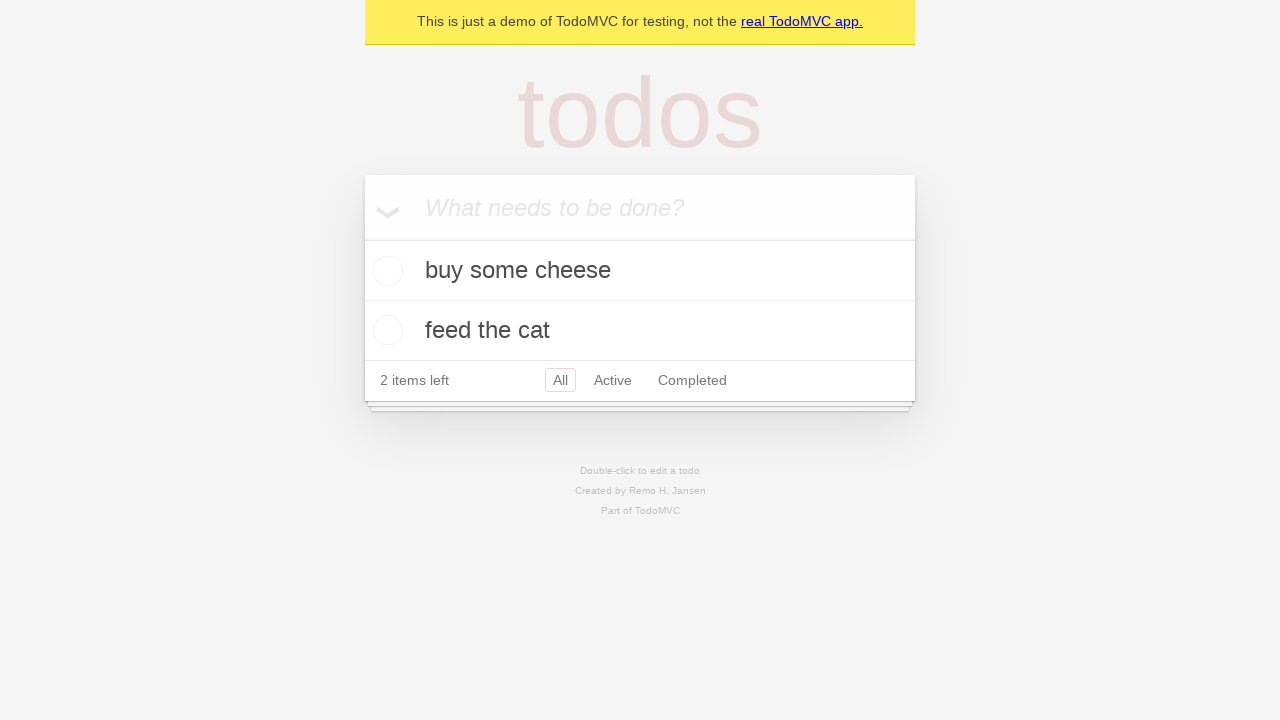

Filled todo input with 'book a doctors appointment' on internal:attr=[placeholder="What needs to be done?"i]
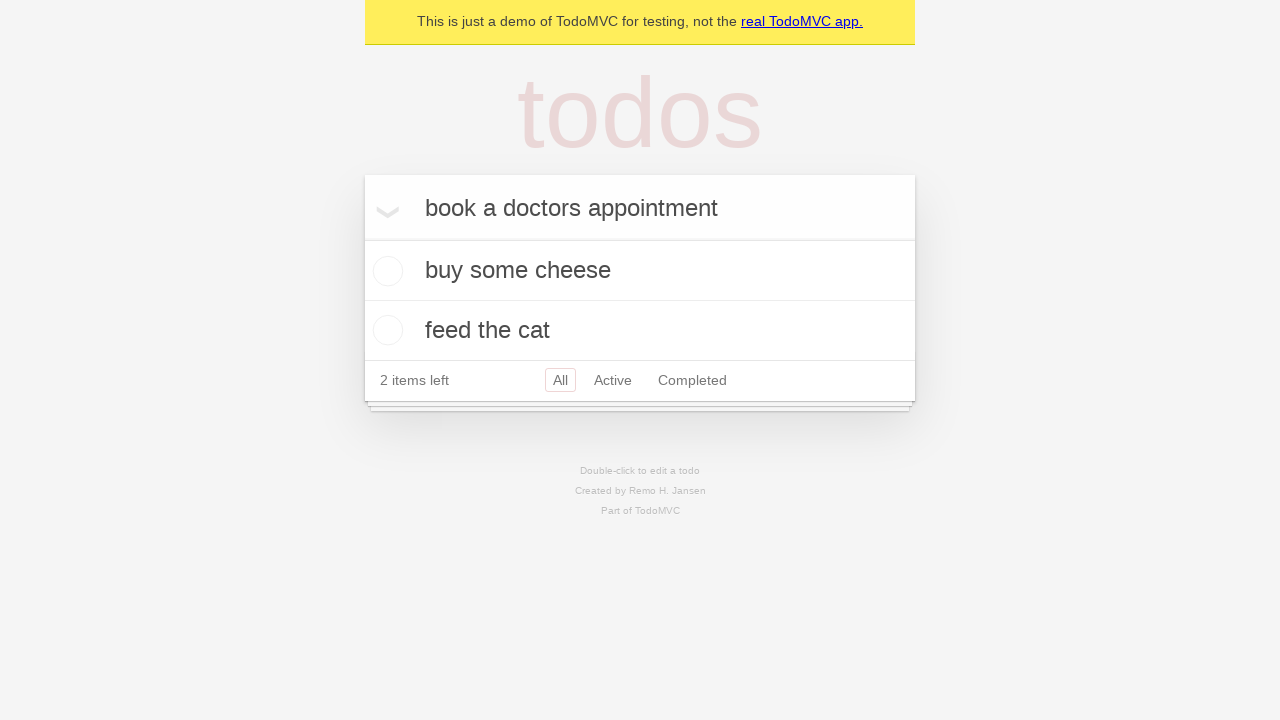

Pressed Enter to add 'book a doctors appointment' to todo list on internal:attr=[placeholder="What needs to be done?"i]
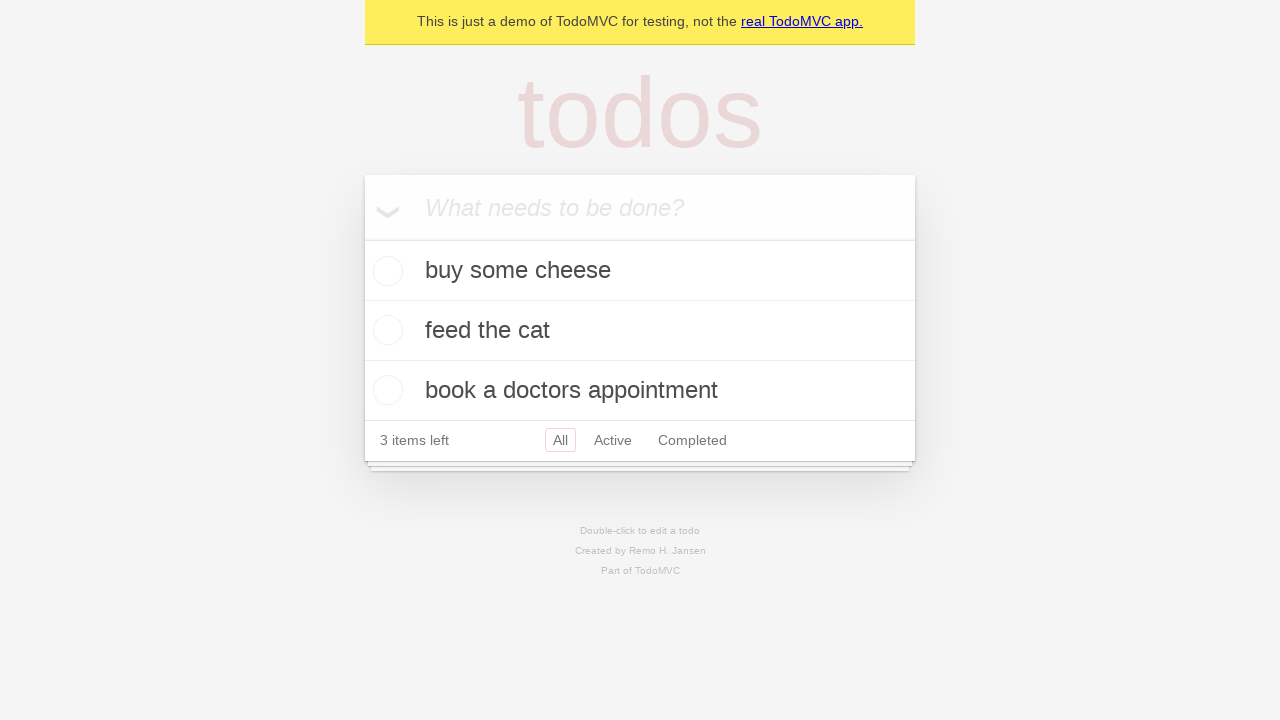

Checked the second todo item (feed the cat) at (385, 330) on internal:testid=[data-testid="todo-item"s] >> nth=1 >> internal:role=checkbox
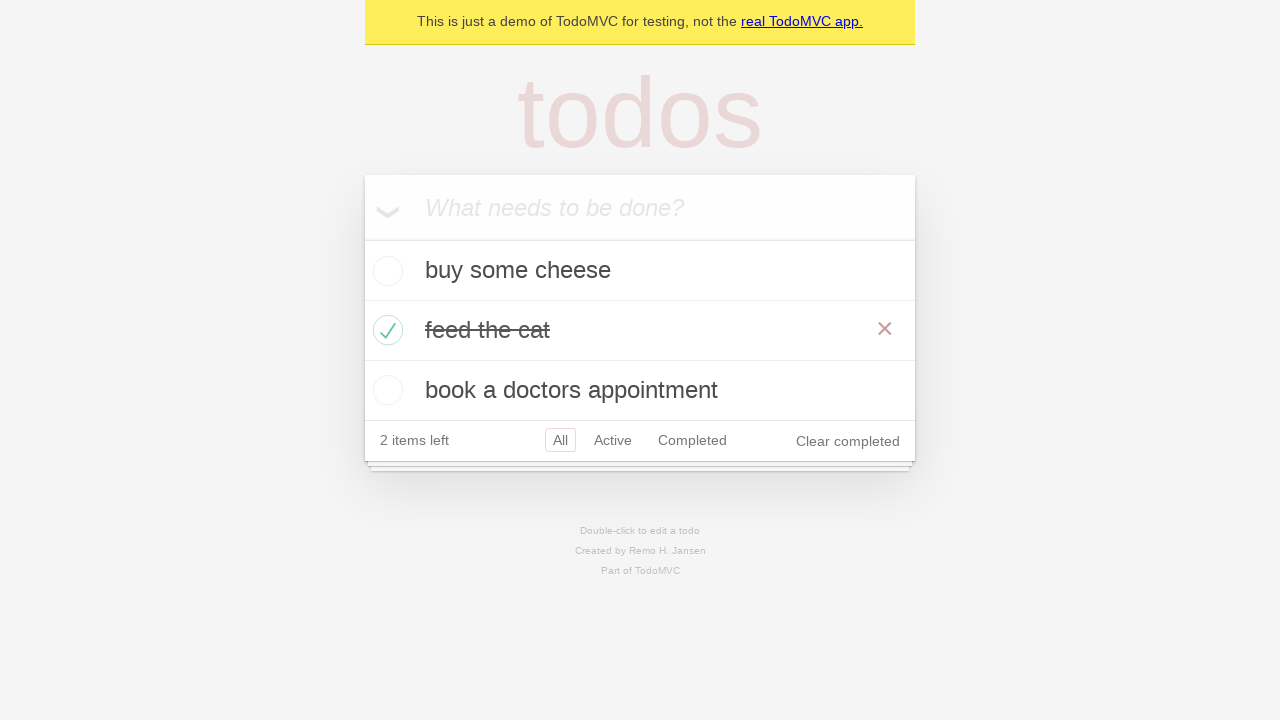

Clicked Active filter link to display only active todos at (613, 440) on internal:role=link[name="Active"i]
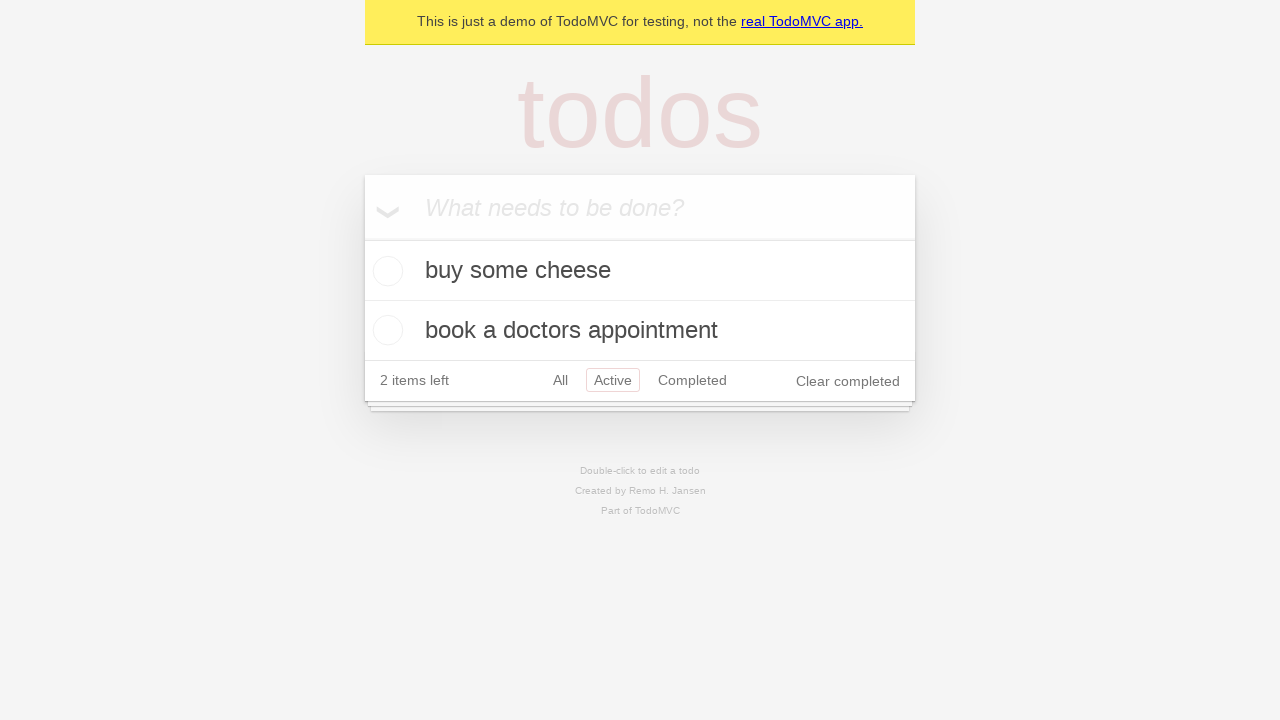

Filtered view loaded showing active todos
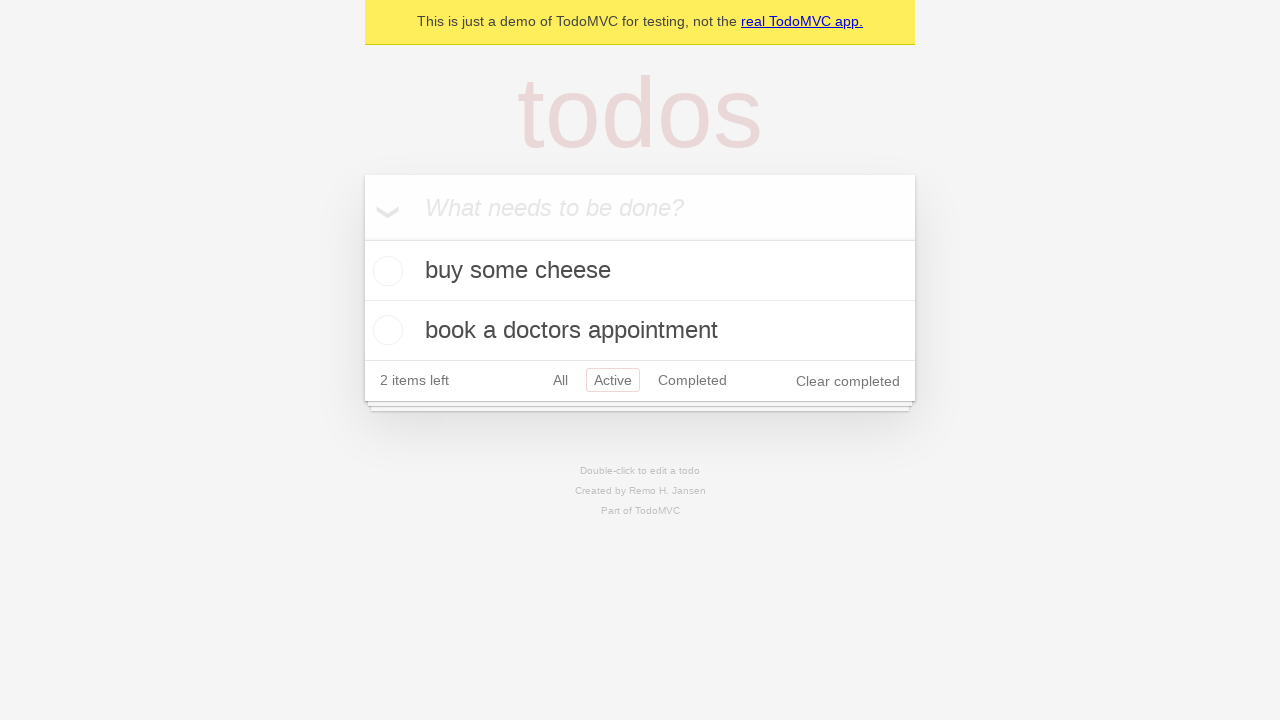

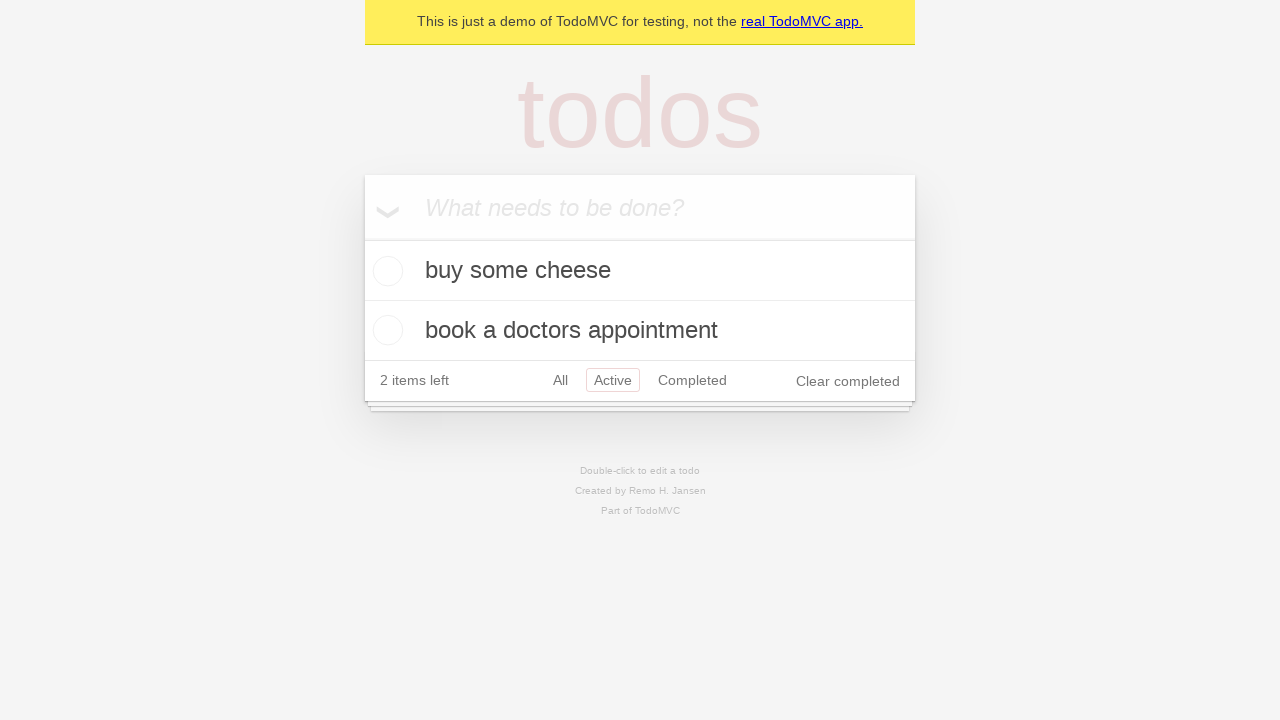